Tests explicit wait functionality by navigating to a loader page, waiting for a button to become visible after loading completes, and then clicking it.

Starting URL: https://automationtesting.co.uk/loader.html

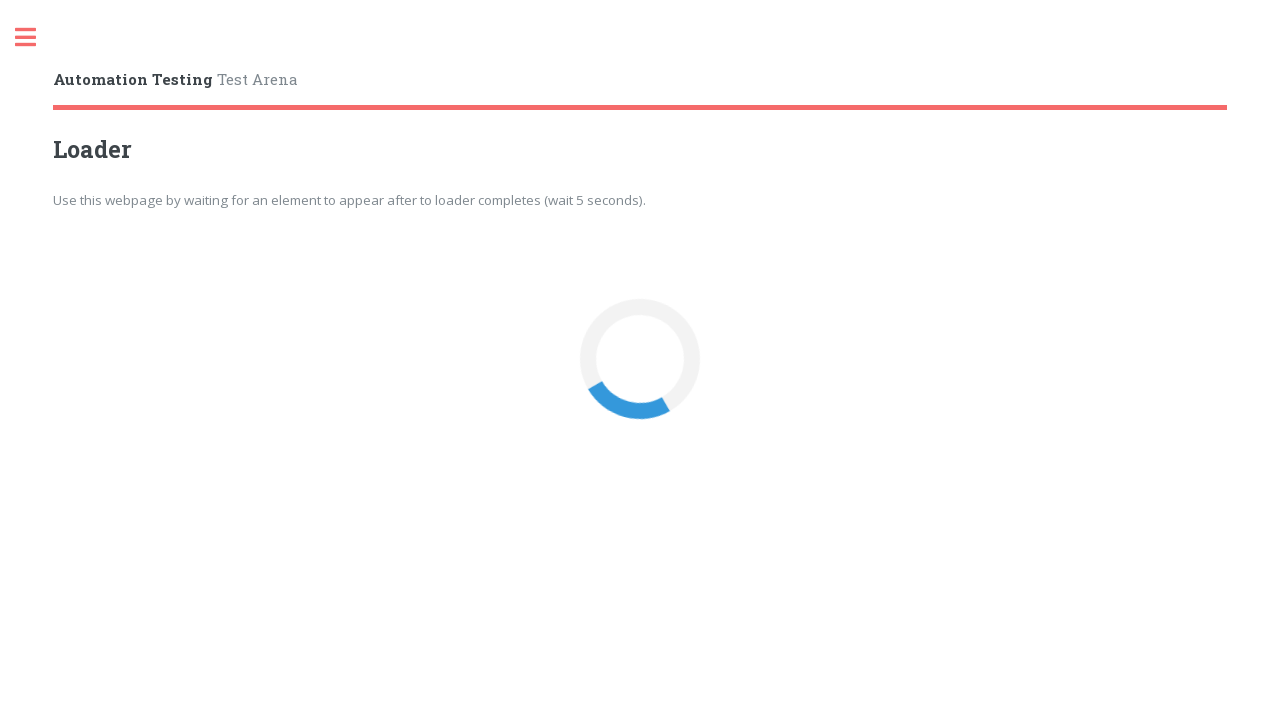

Navigated to loader page
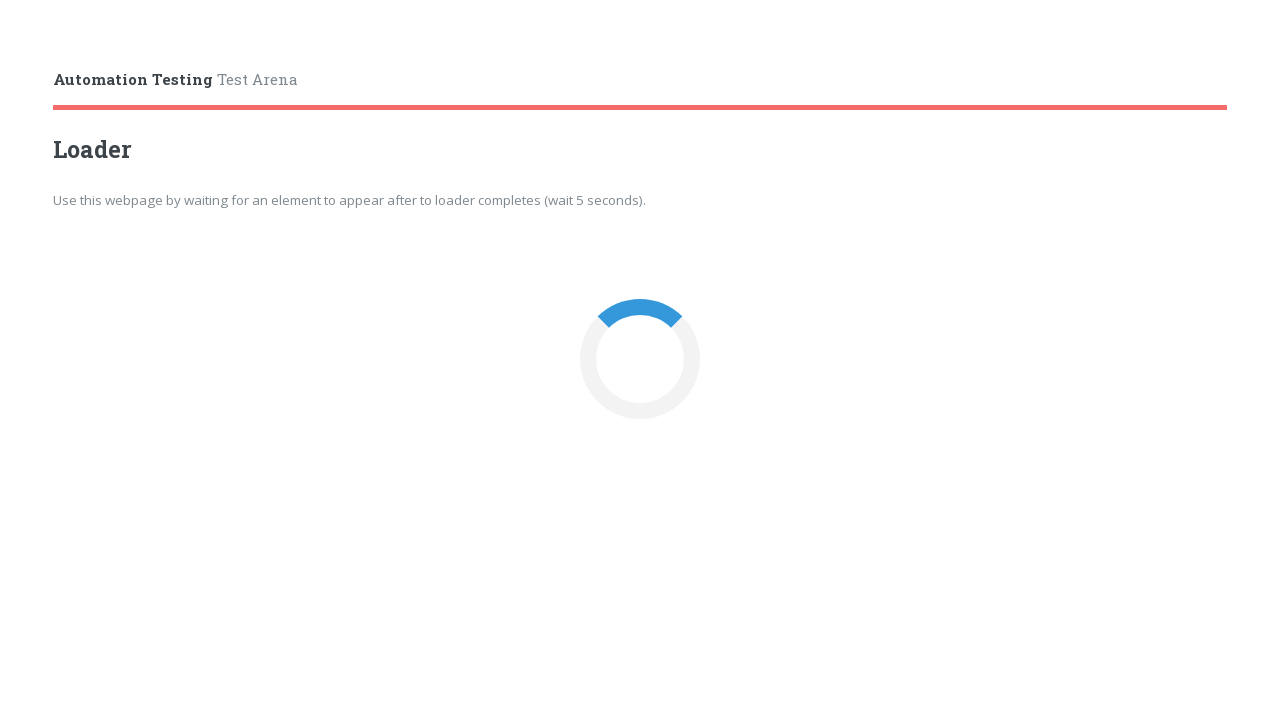

Loader button became visible after page load
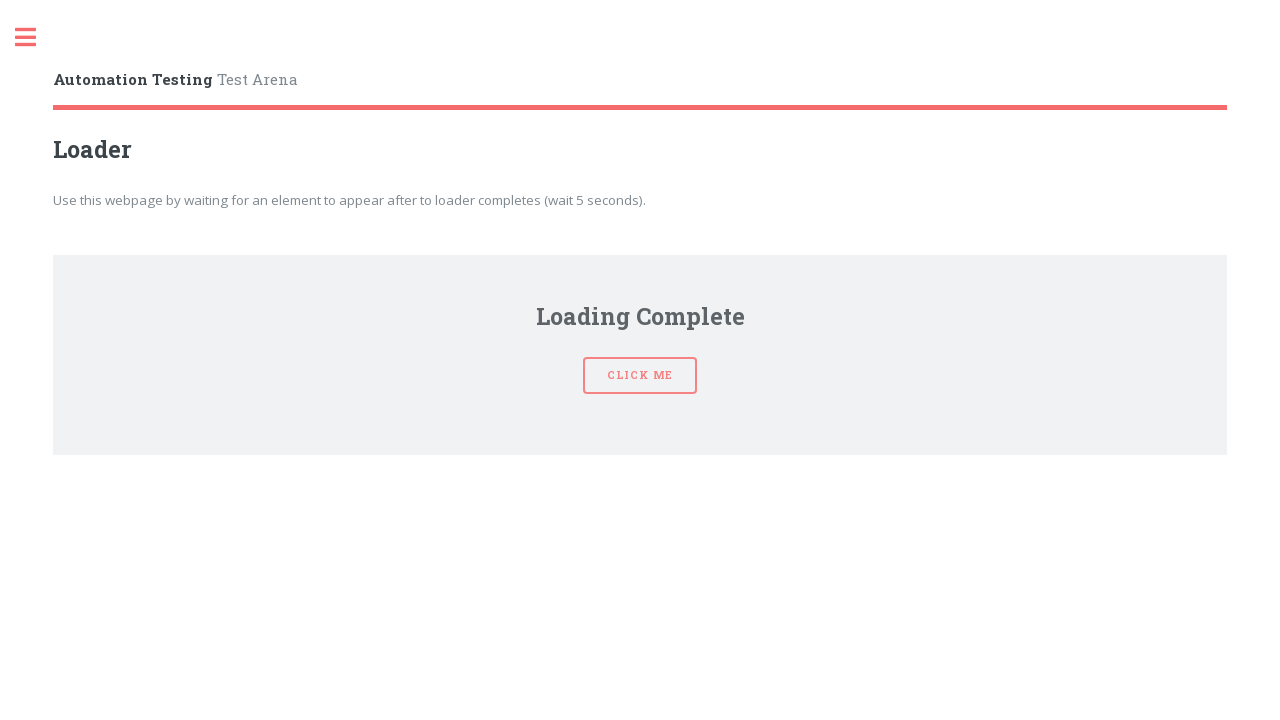

Clicked the loader button at (640, 360) on button#loaderBtn
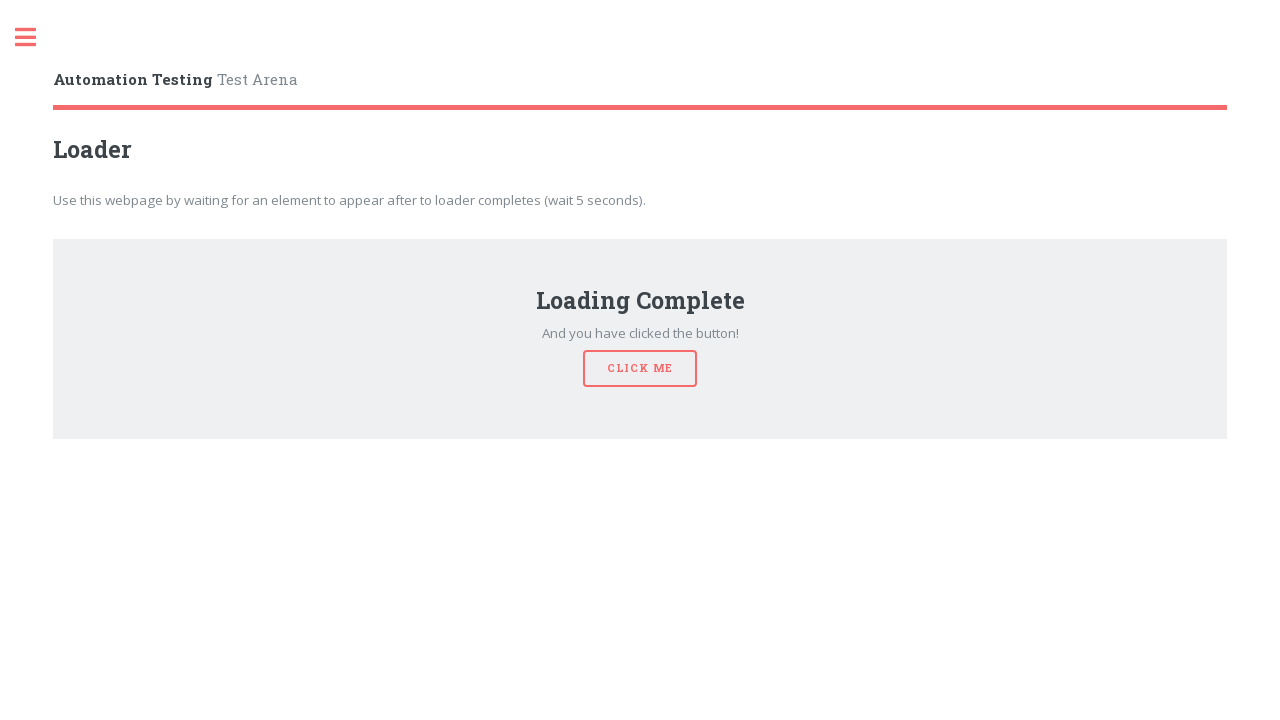

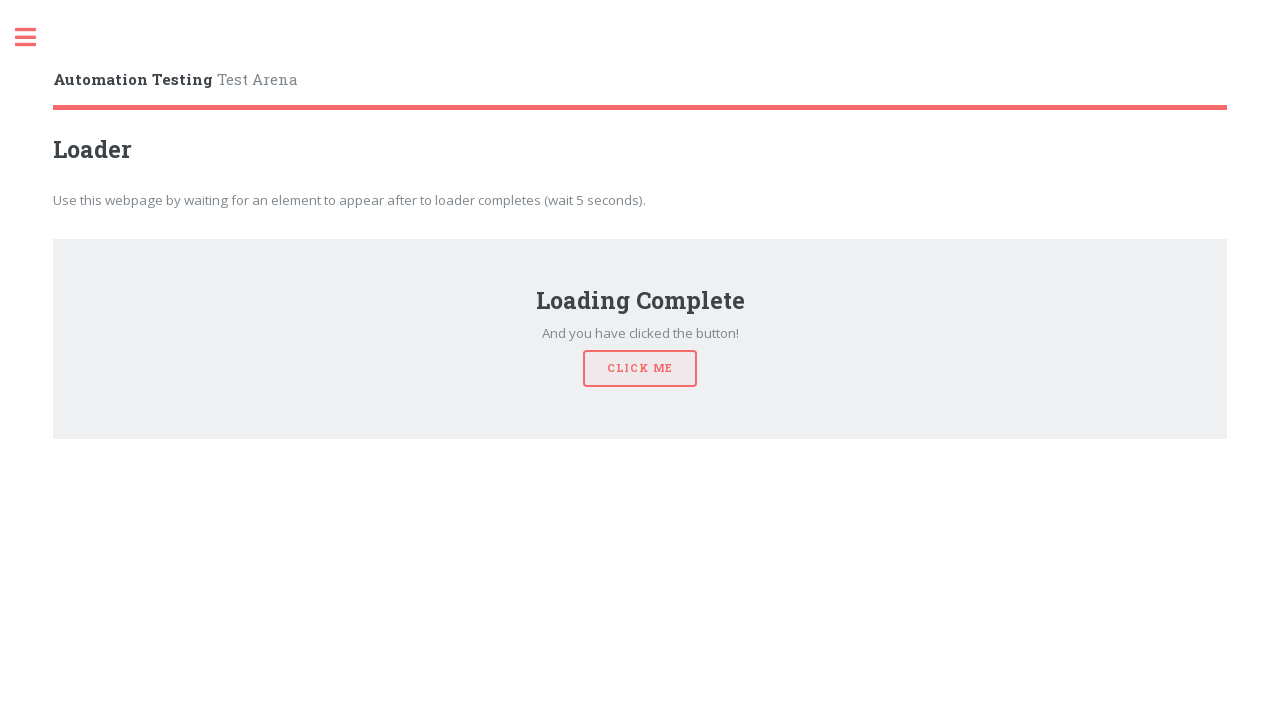